Tests dropdown selection functionality by selecting options by text, value, and index

Starting URL: https://the-internet.herokuapp.com/dropdown

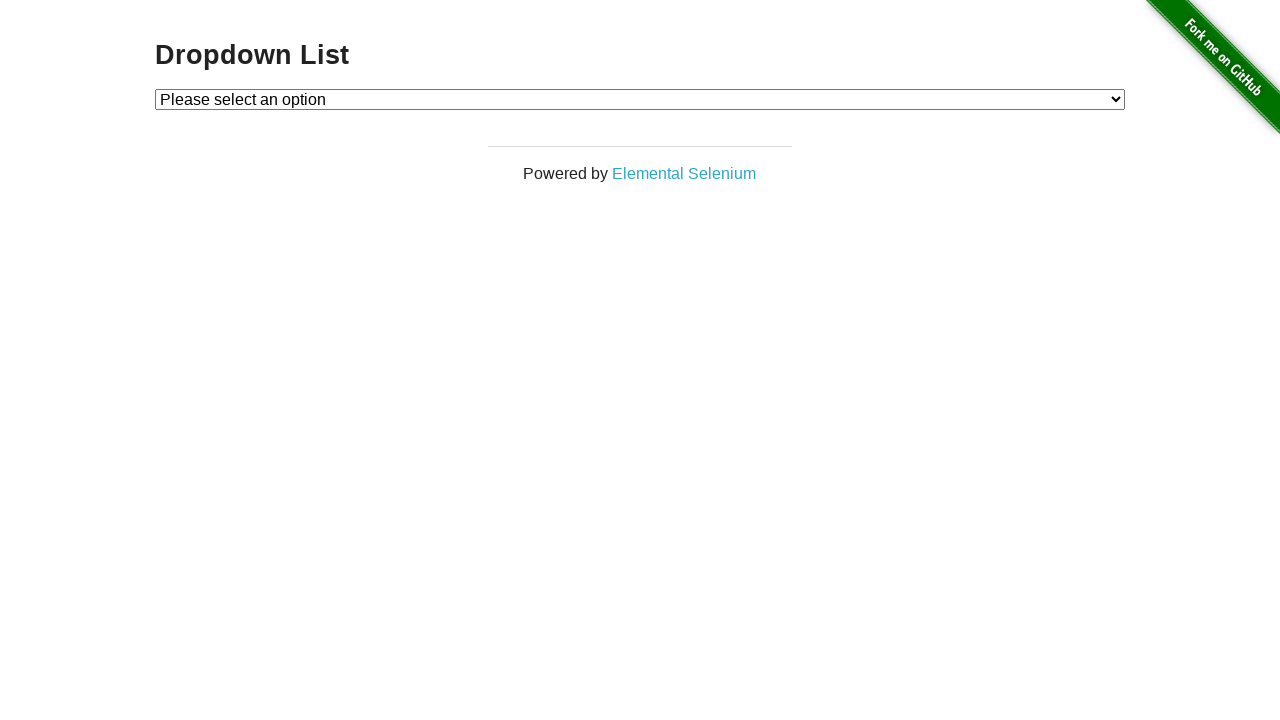

Waited for dropdown element to be displayed
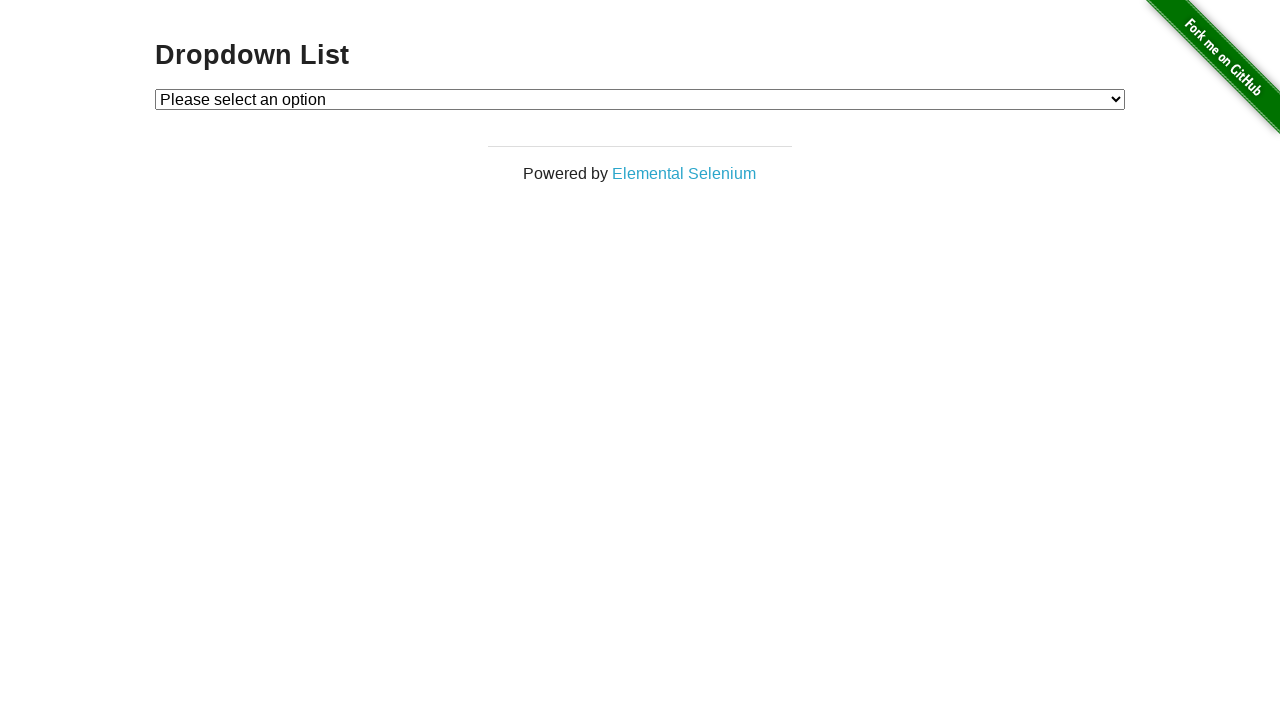

Selected 'Option 2' by visible text label on #dropdown
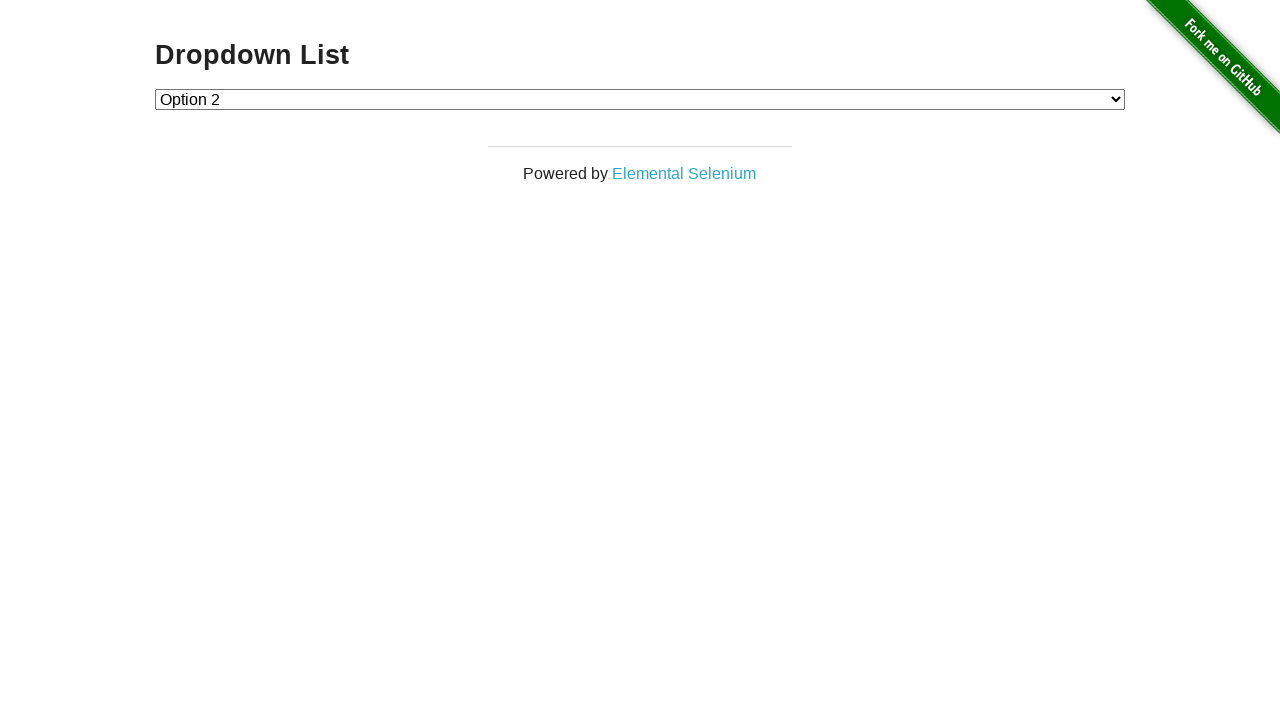

Selected option by value '1' on #dropdown
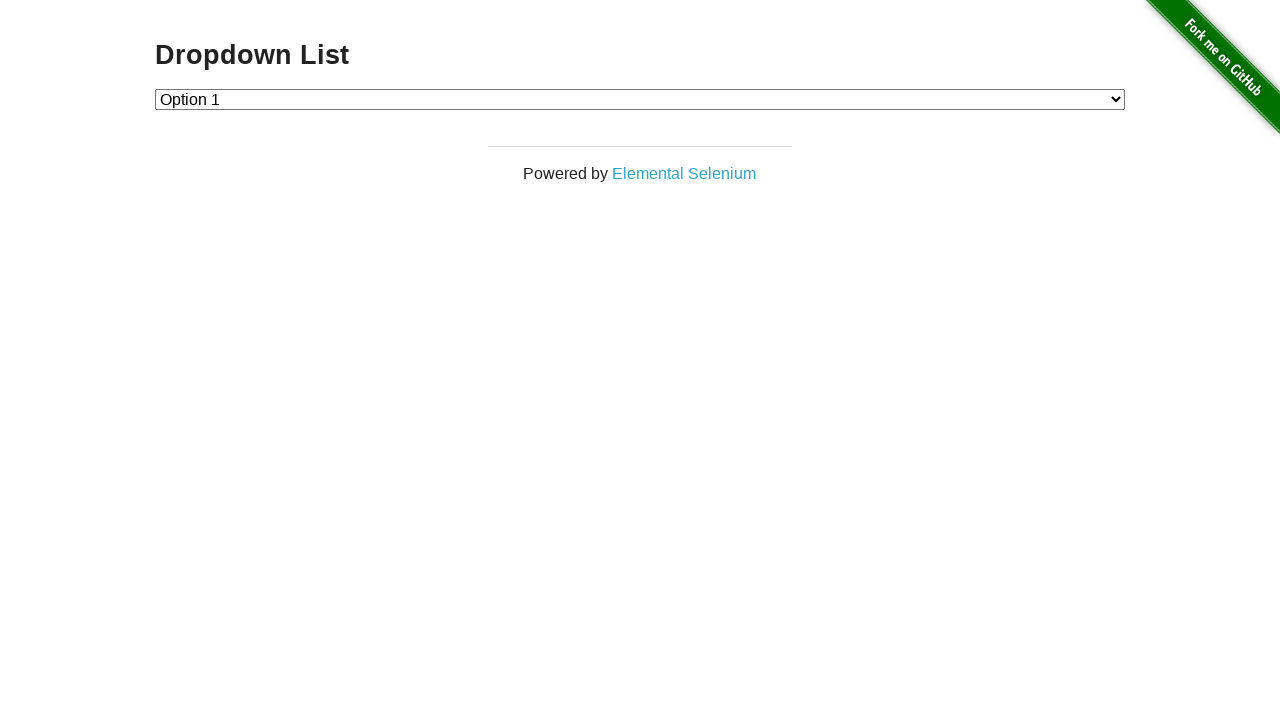

Selected option at index 2 (Option 2) on #dropdown
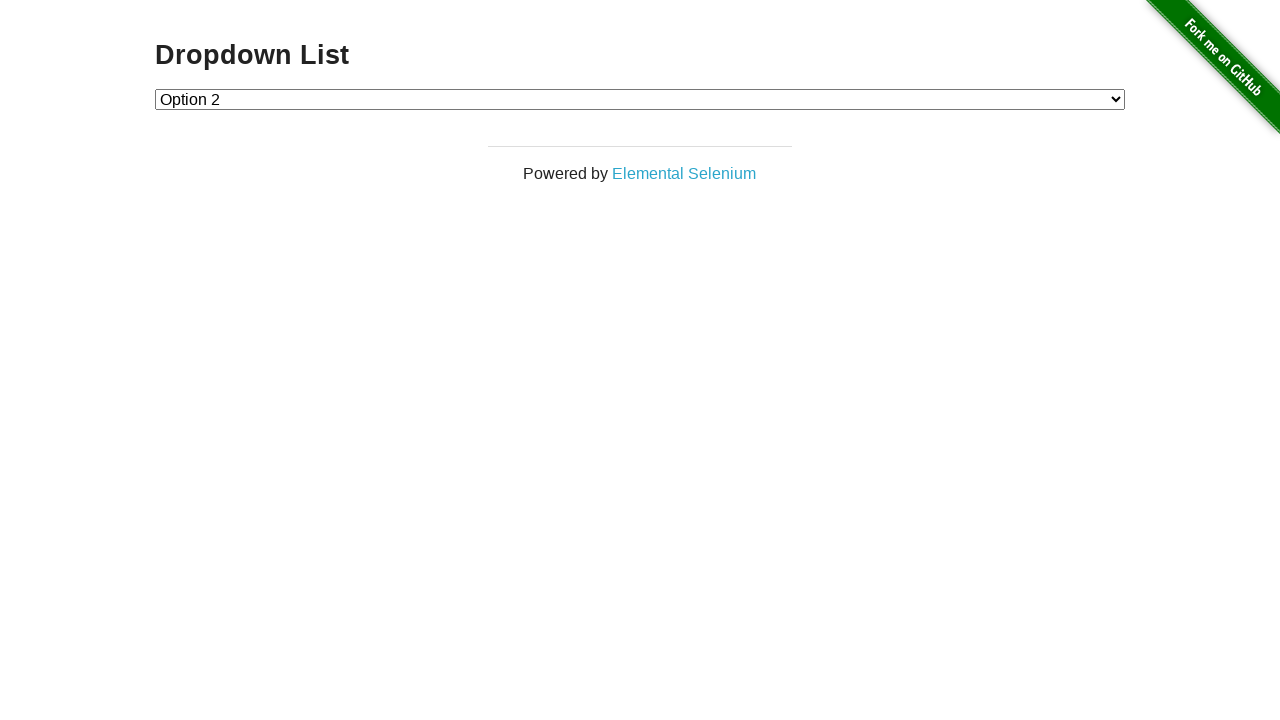

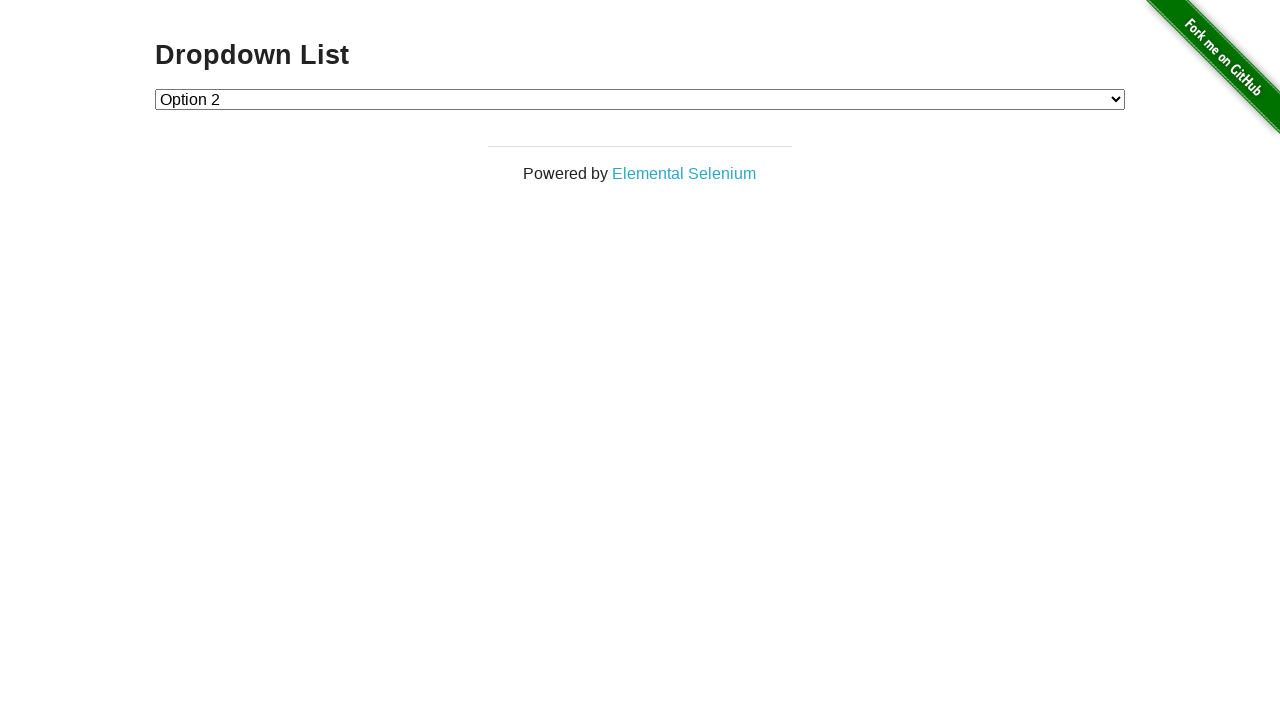